Demonstrates various JavaScript scrolling techniques on a webpage including scrolling down, up, to bottom, to top, and scrolling to a specific element

Starting URL: https://rahulshettyacademy.com/seleniumPractise/#/

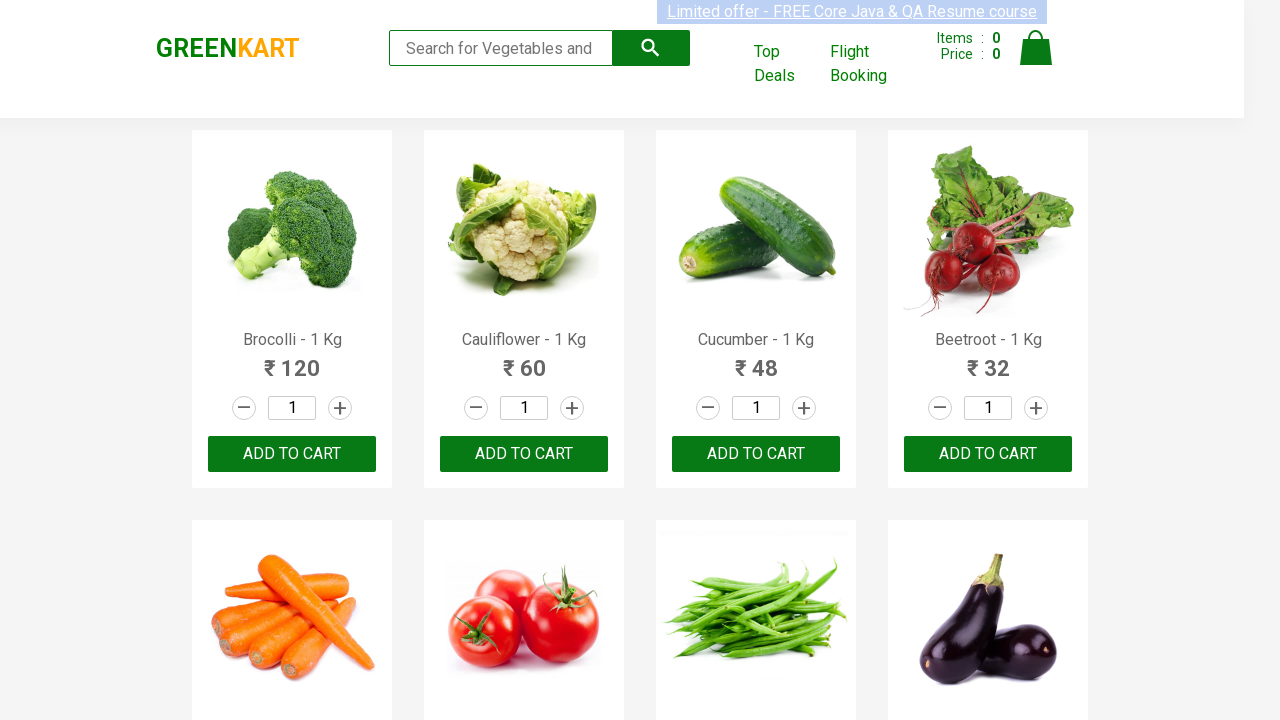

Scrolled down vertically by 1000 pixels
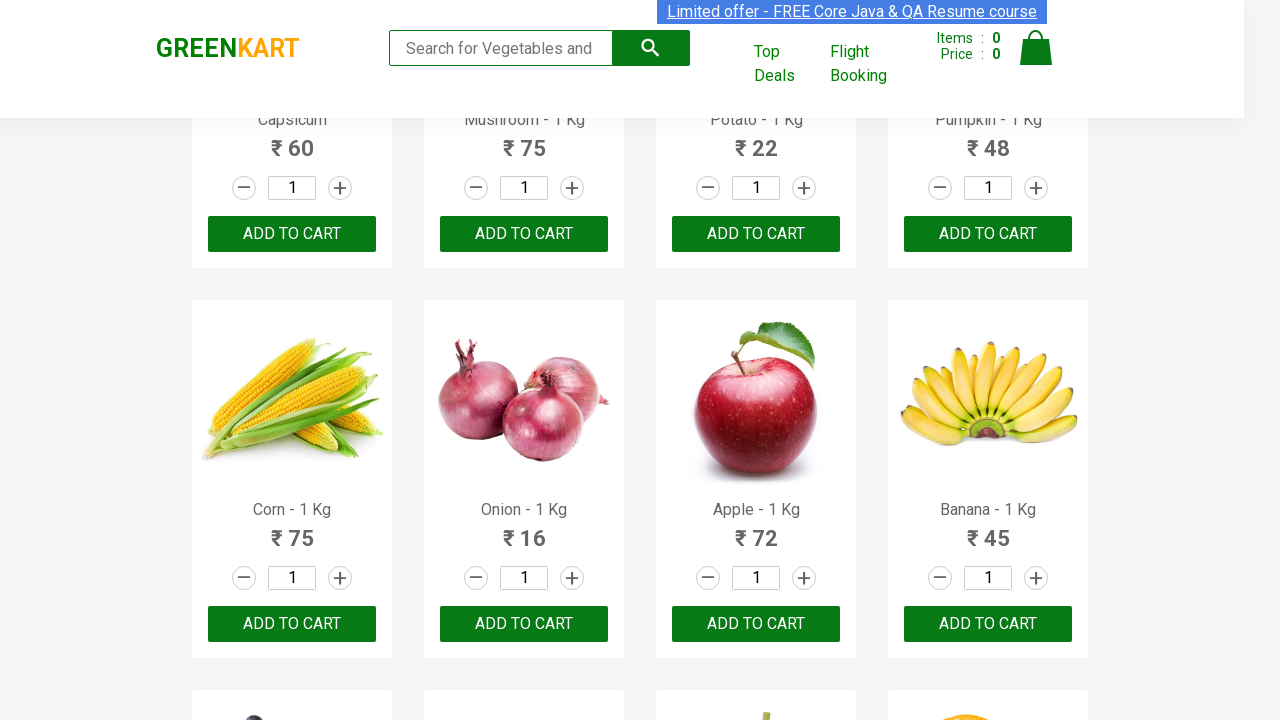

Waited 2 seconds for scroll effect
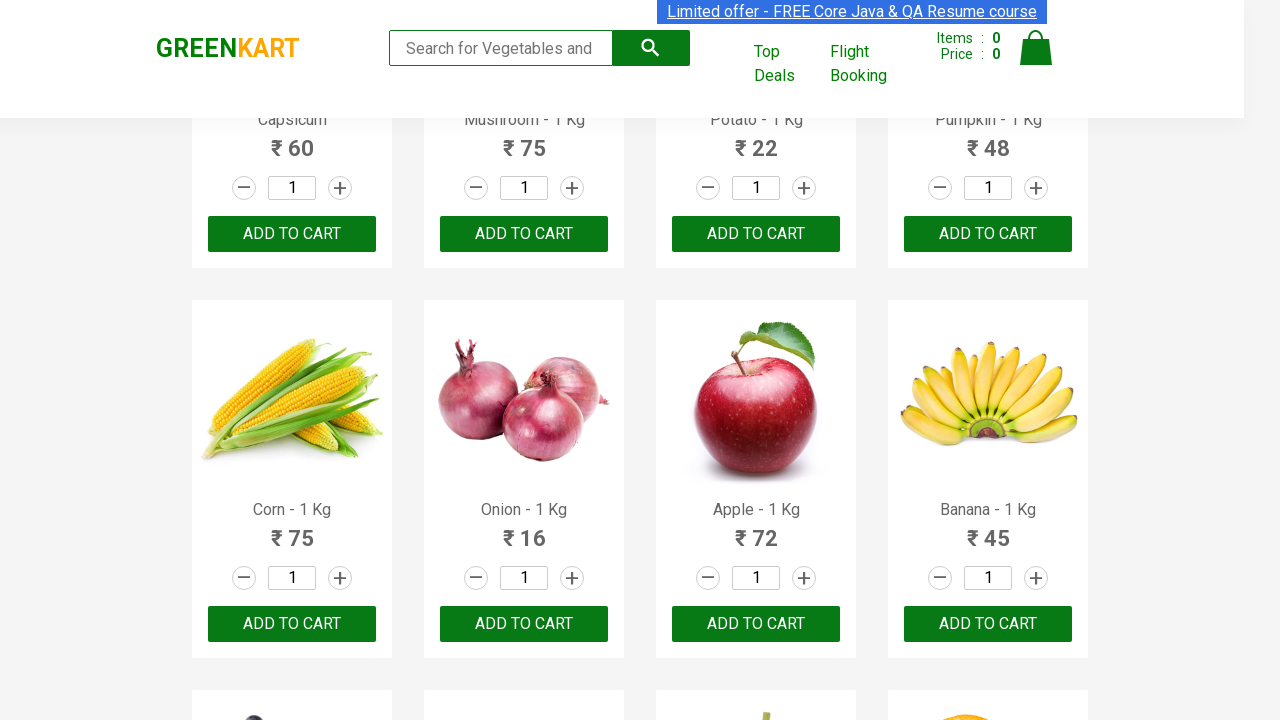

Scrolled up vertically by 500 pixels
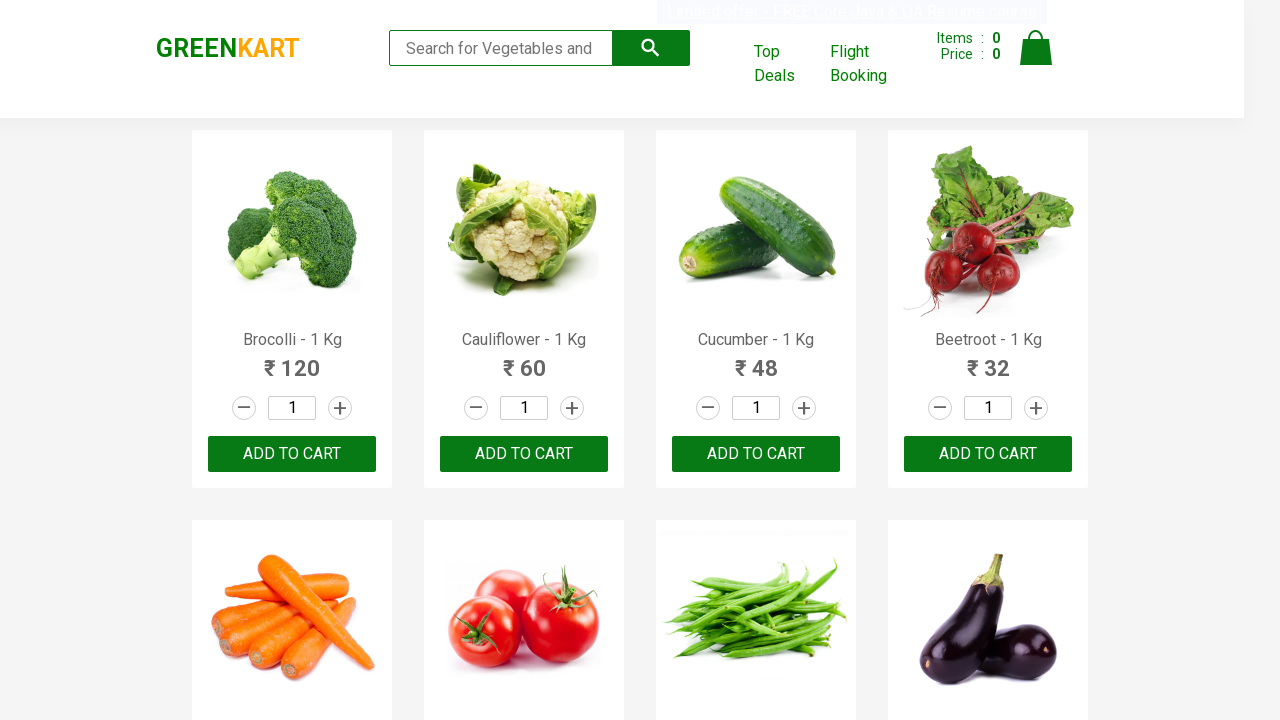

Retrieved page title: GreenKart - veg and fruits kart
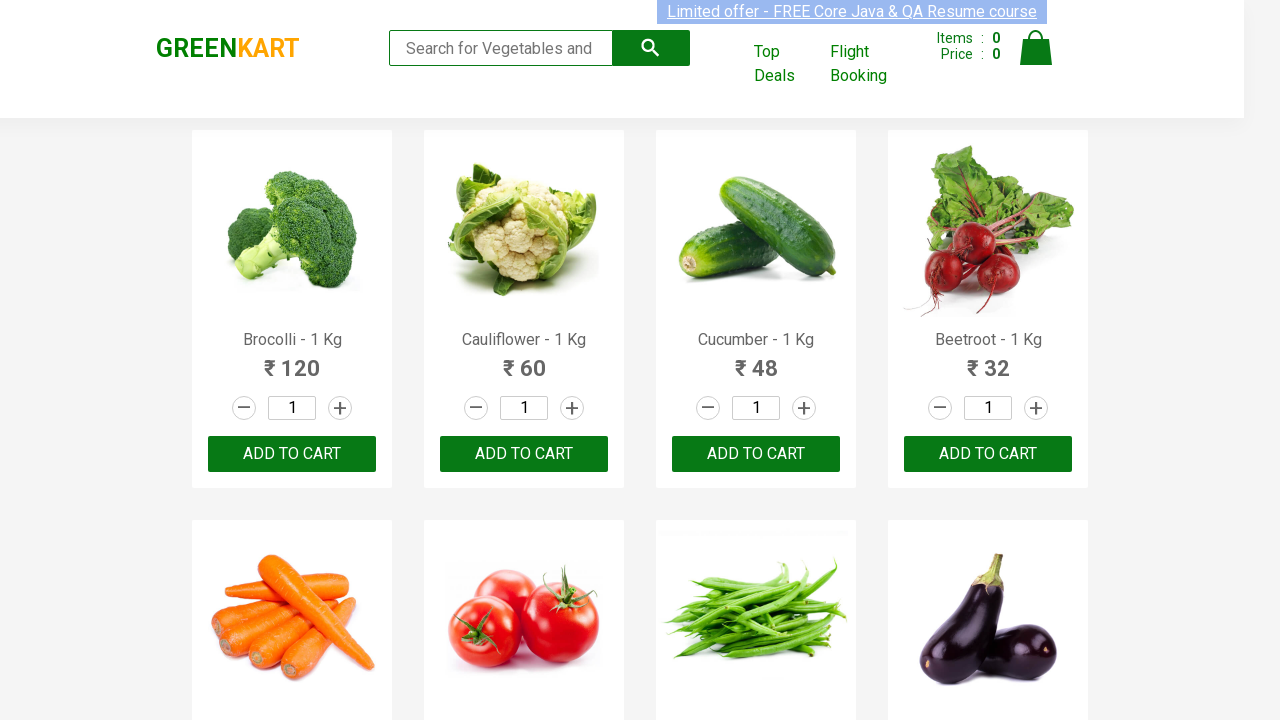

Scrolled to the bottom of the page
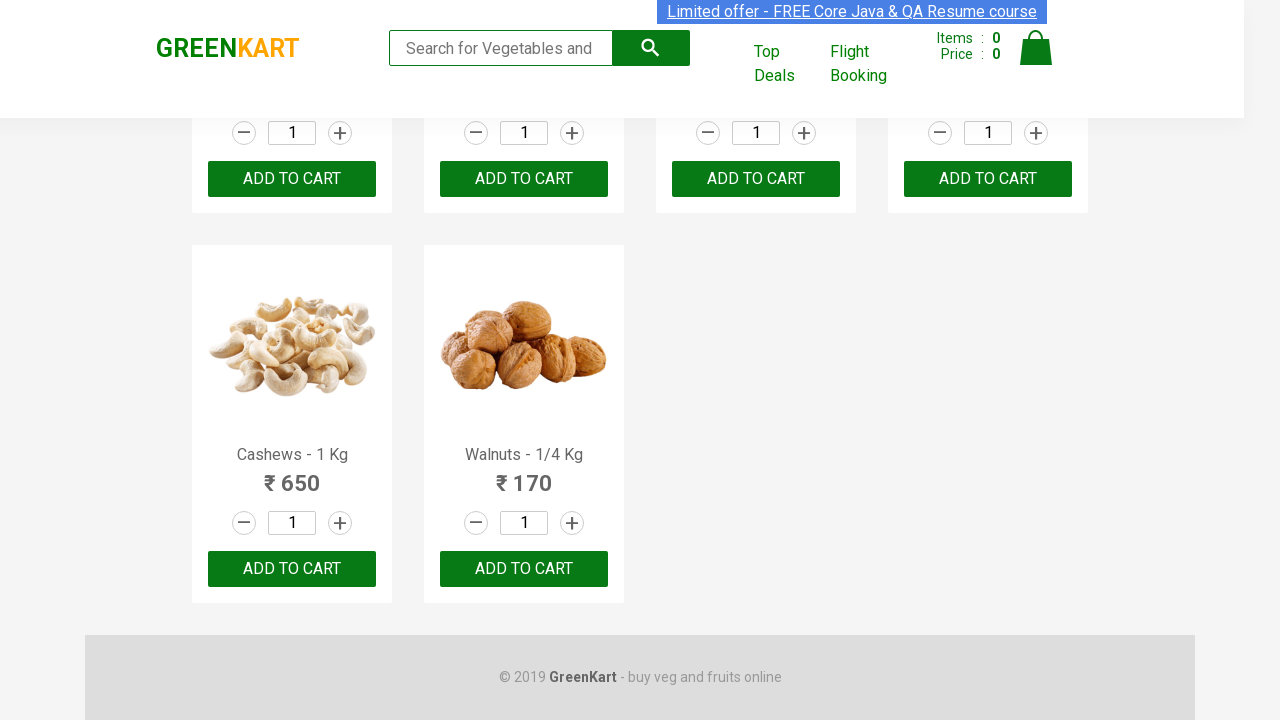

Waited 2 seconds for scroll effect
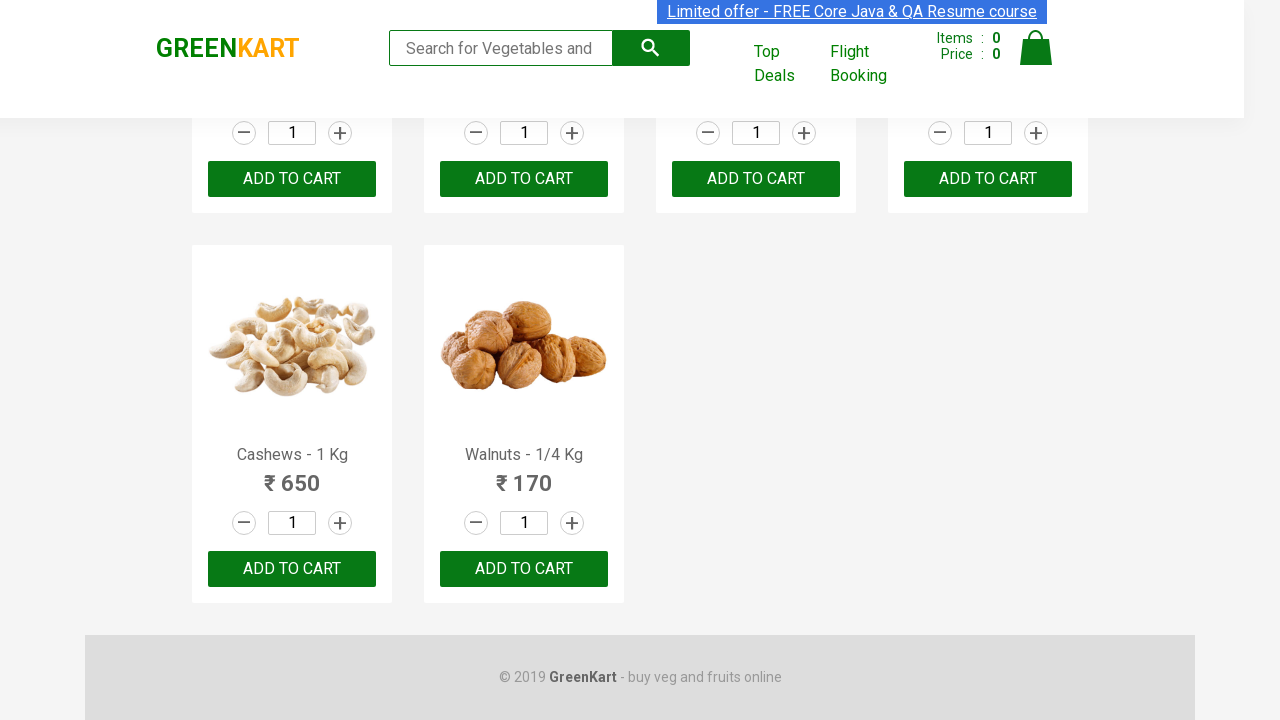

Scrolled to the top of the page
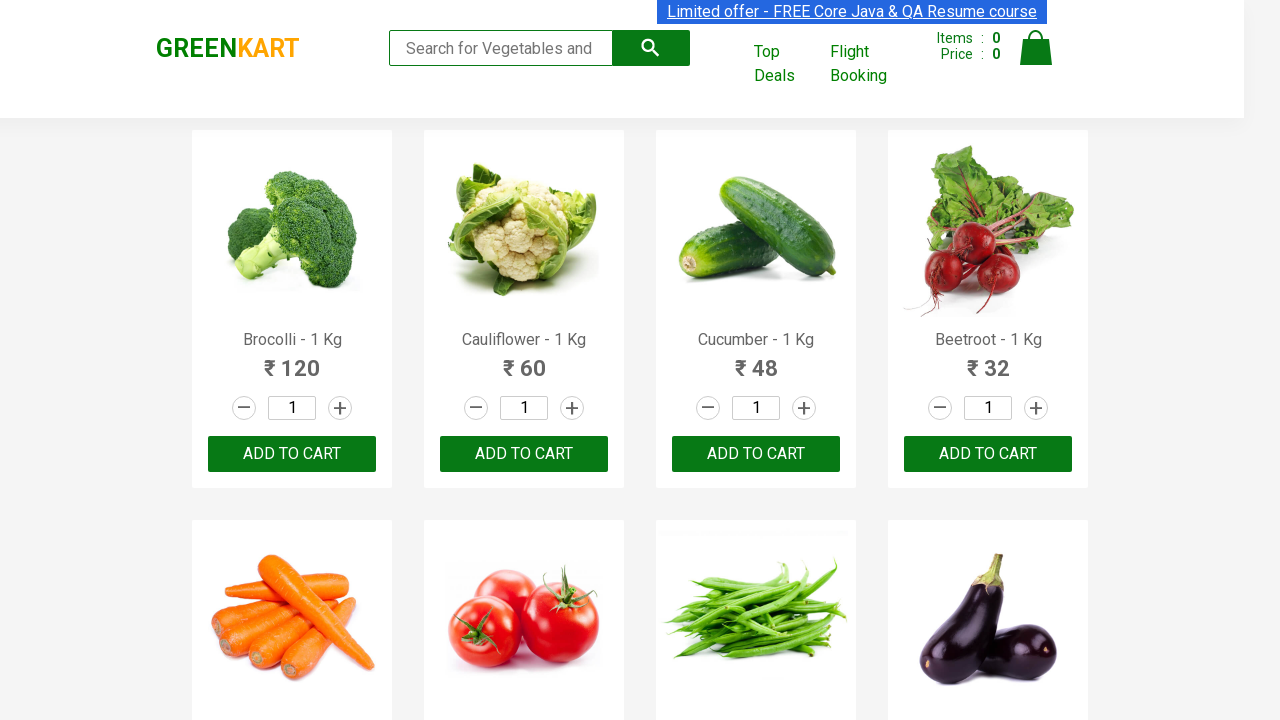

Waited 2 seconds for scroll effect
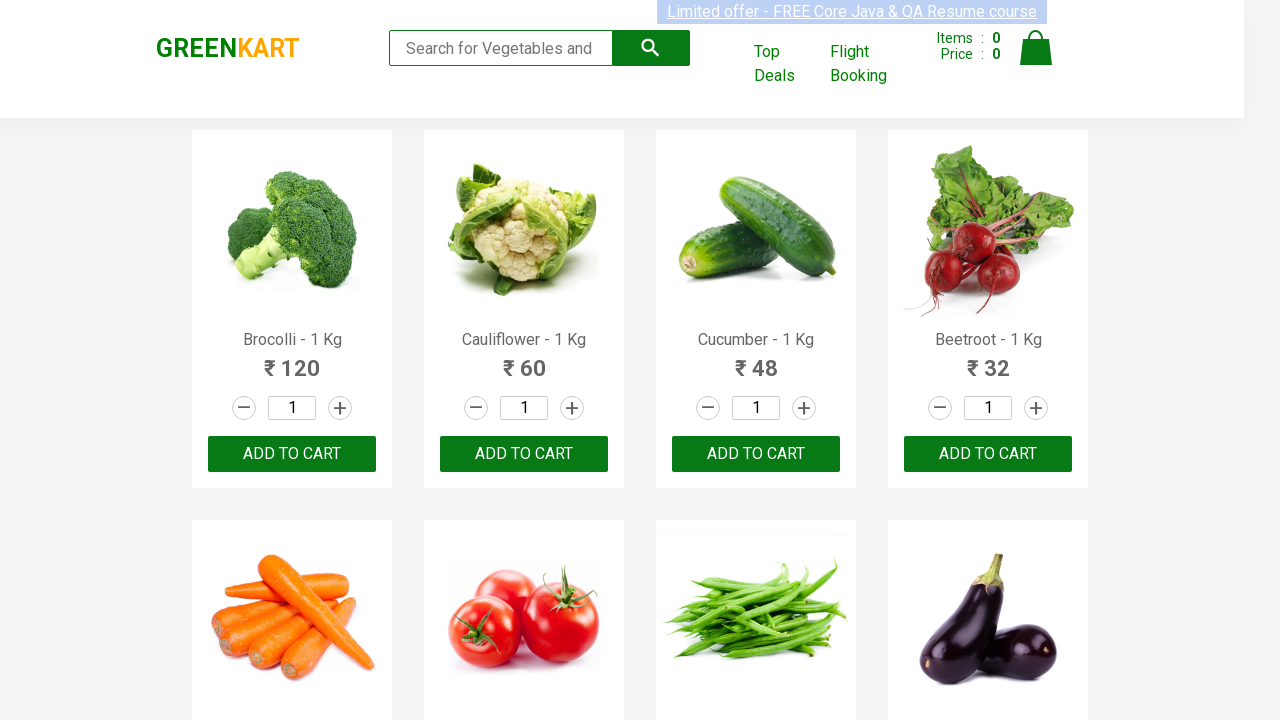

Located footer element with text 'GreenKart'
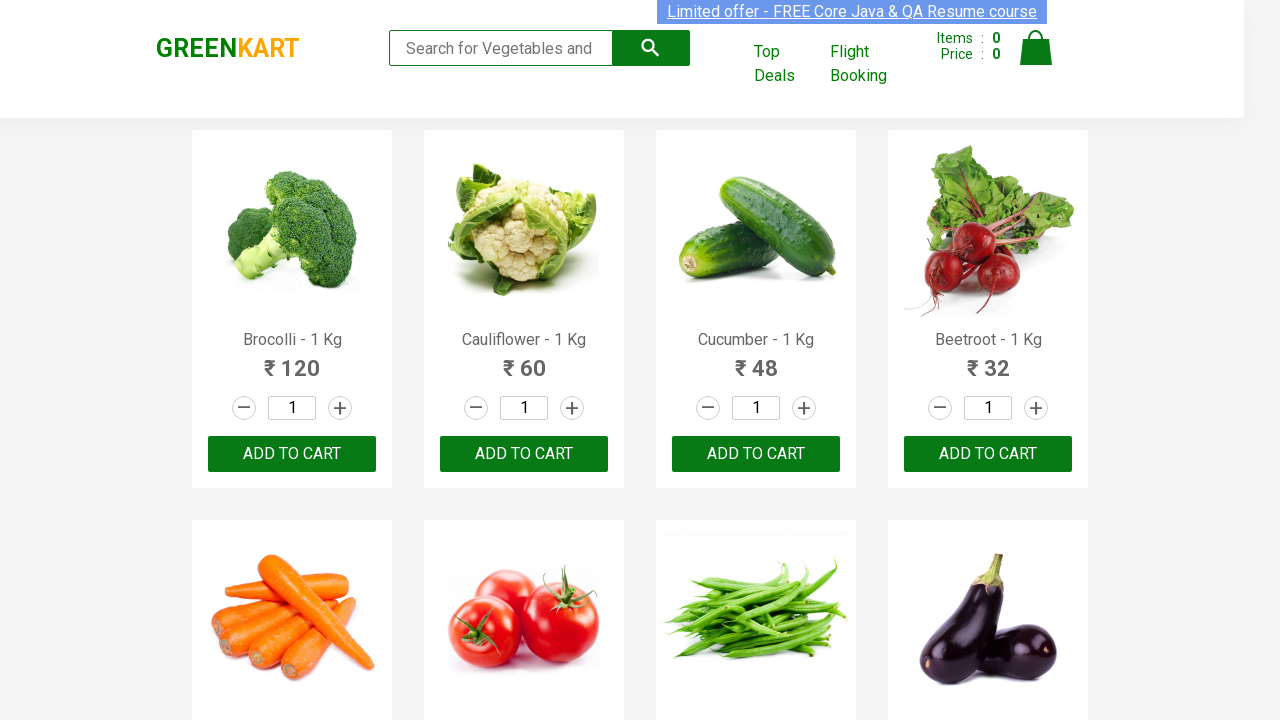

Scrolled to GreenKart footer element
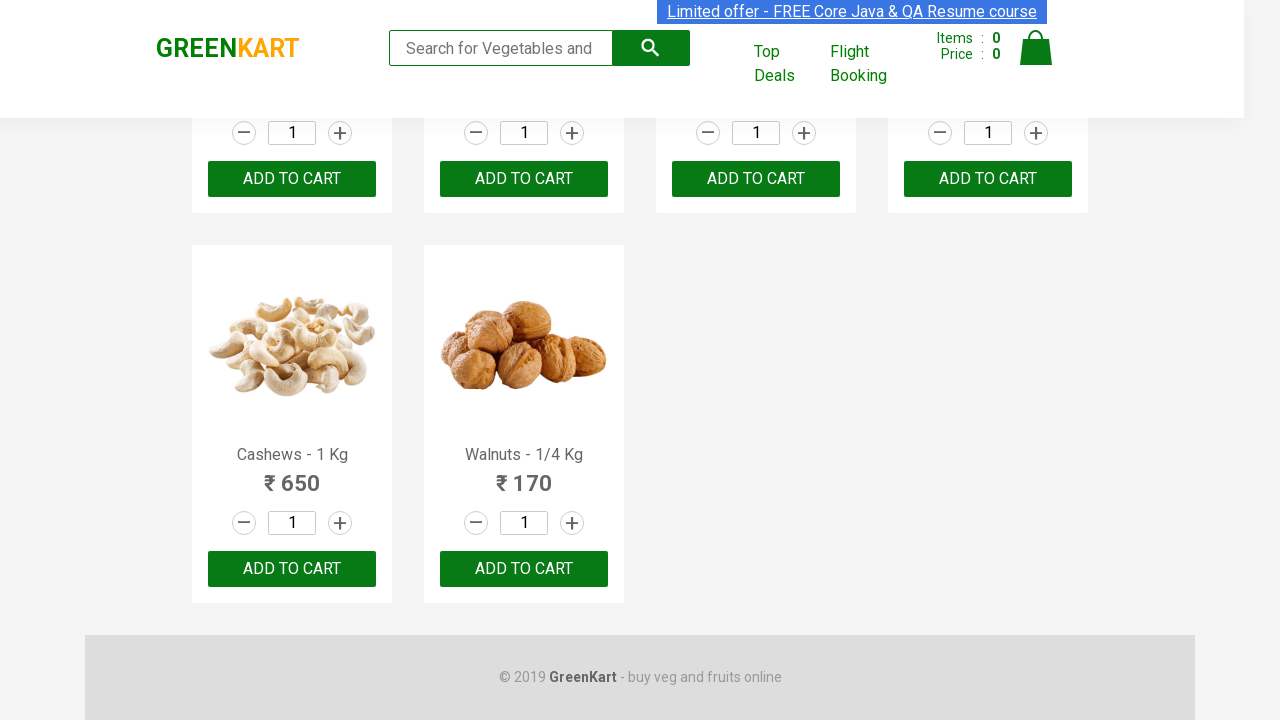

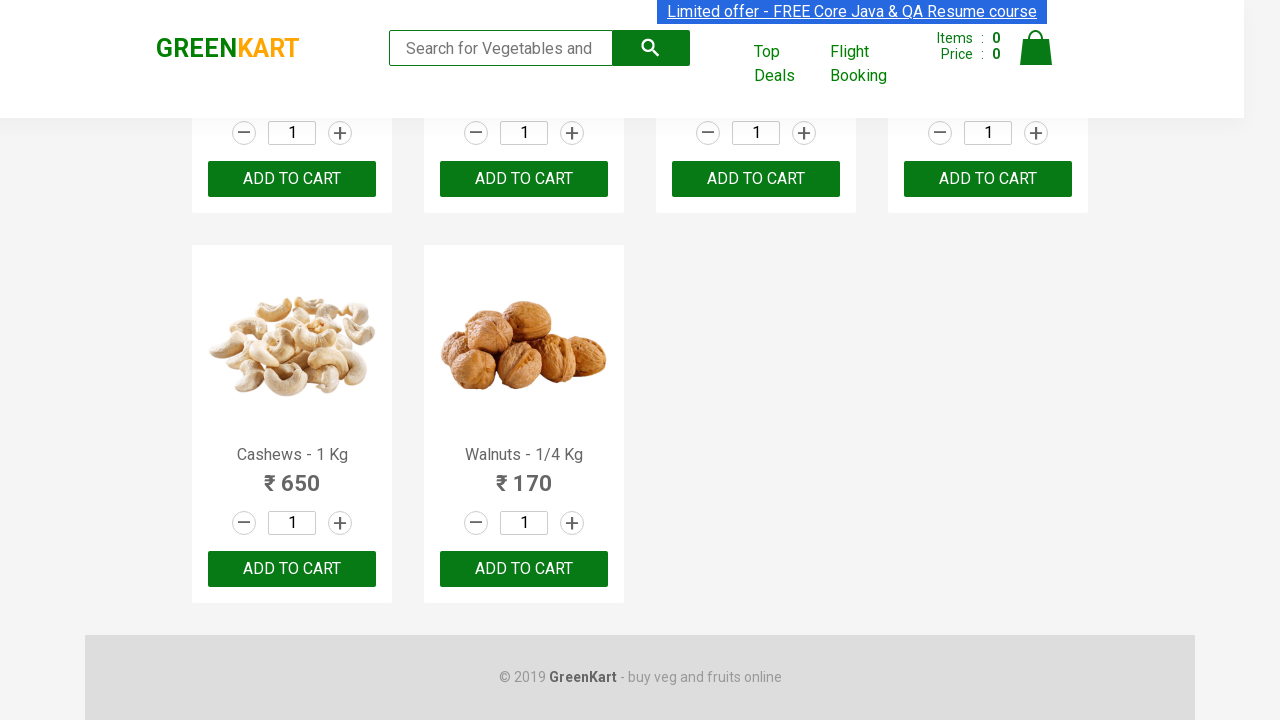